Tests the Python.org website search functionality by entering a search term and clicking the submit button

Starting URL: https://www.python.org/

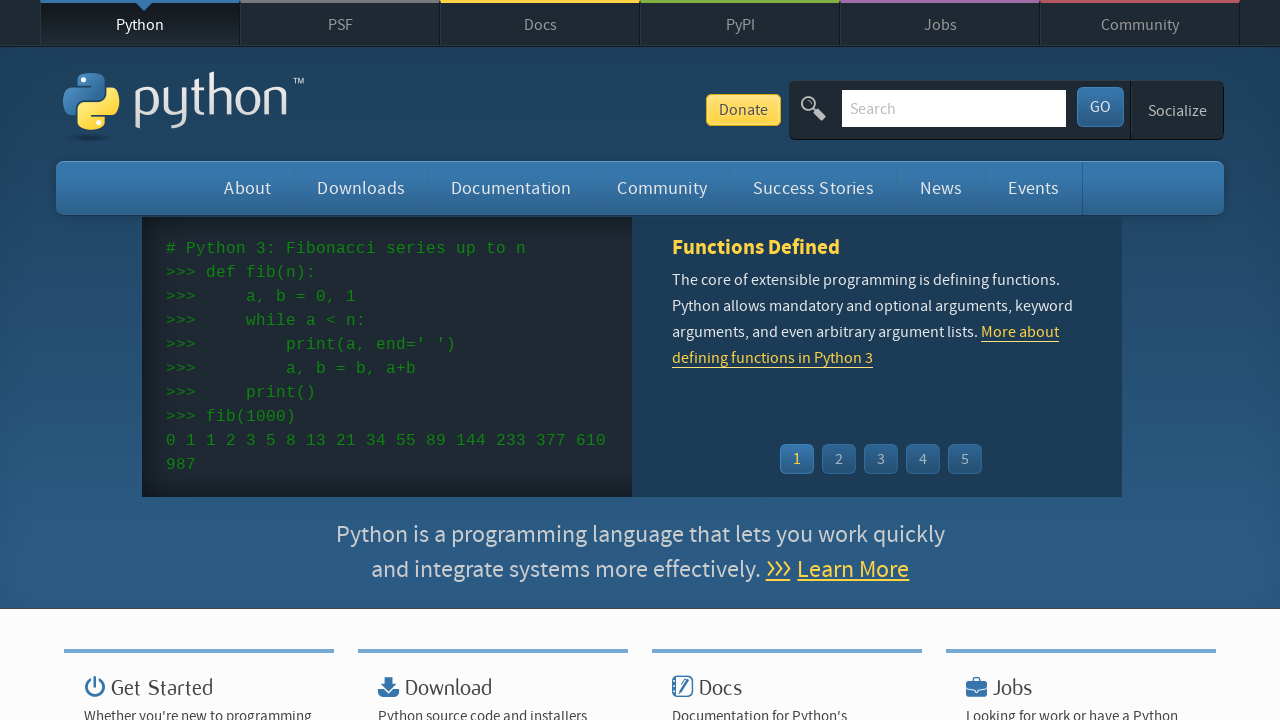

Verified page title is 'Welcome to Python.org'
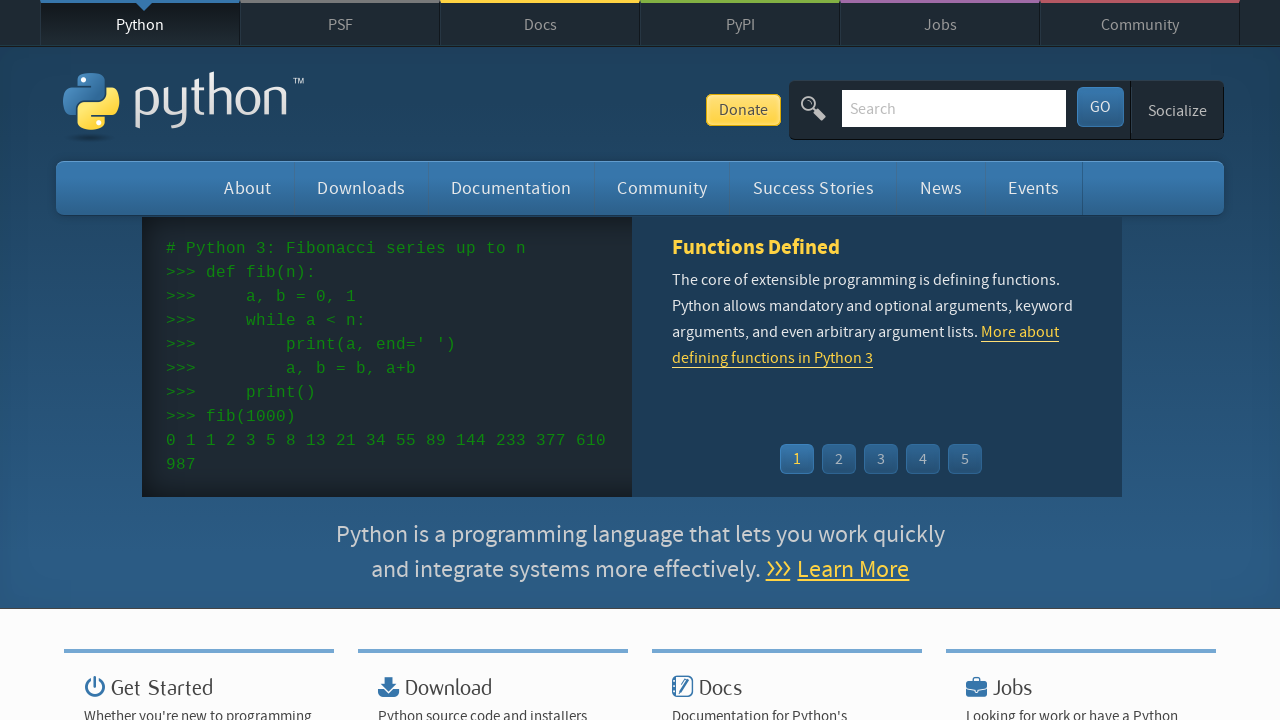

Filled search field with 'testing' on #id-search-field
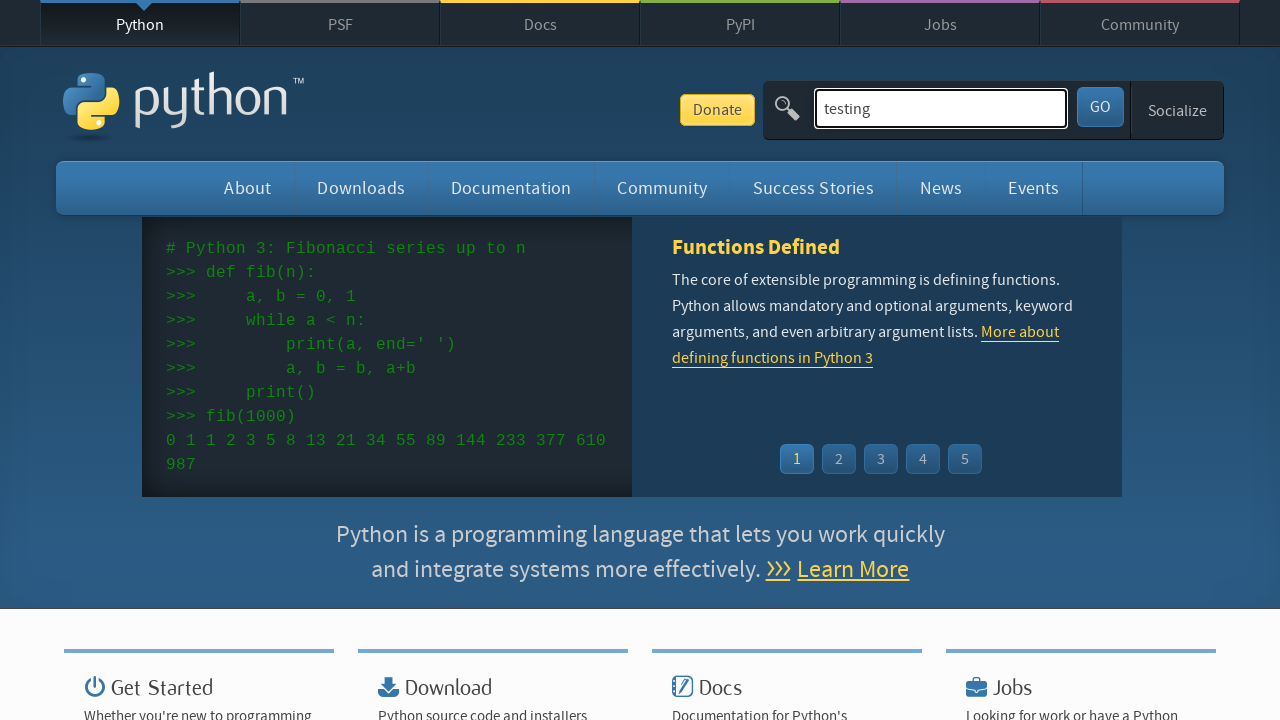

Clicked the search submit button at (1100, 107) on #submit
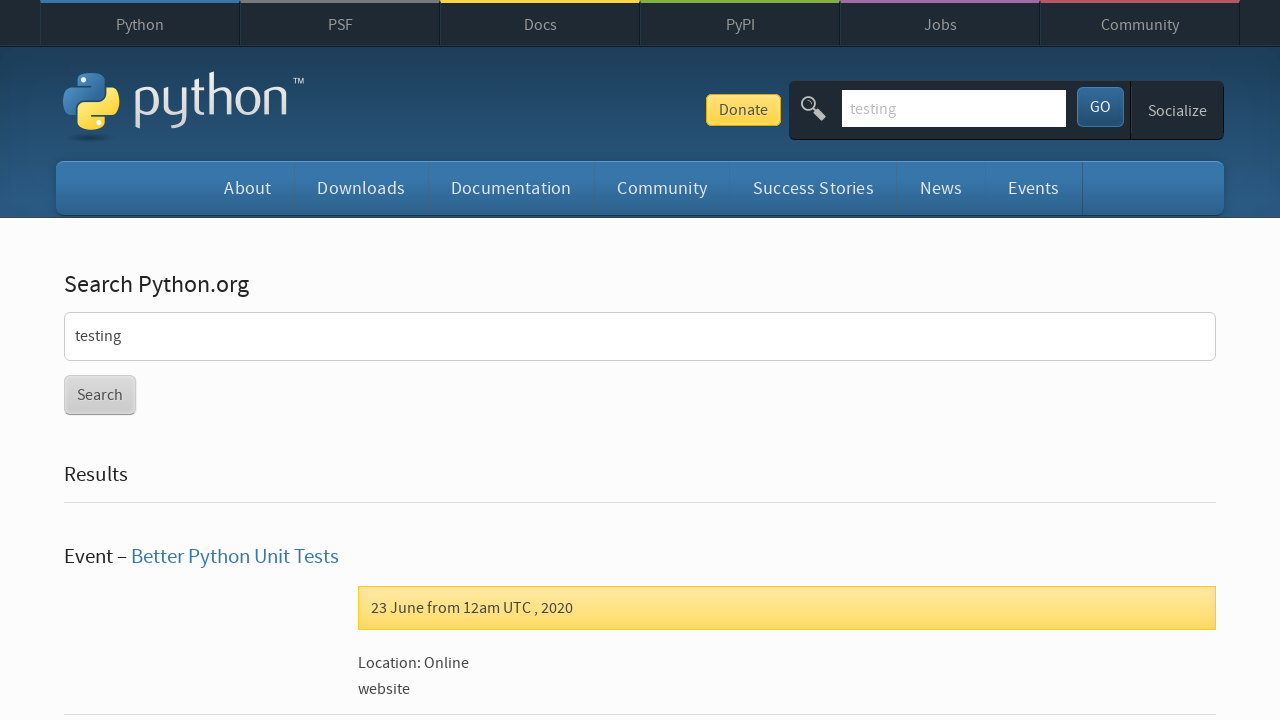

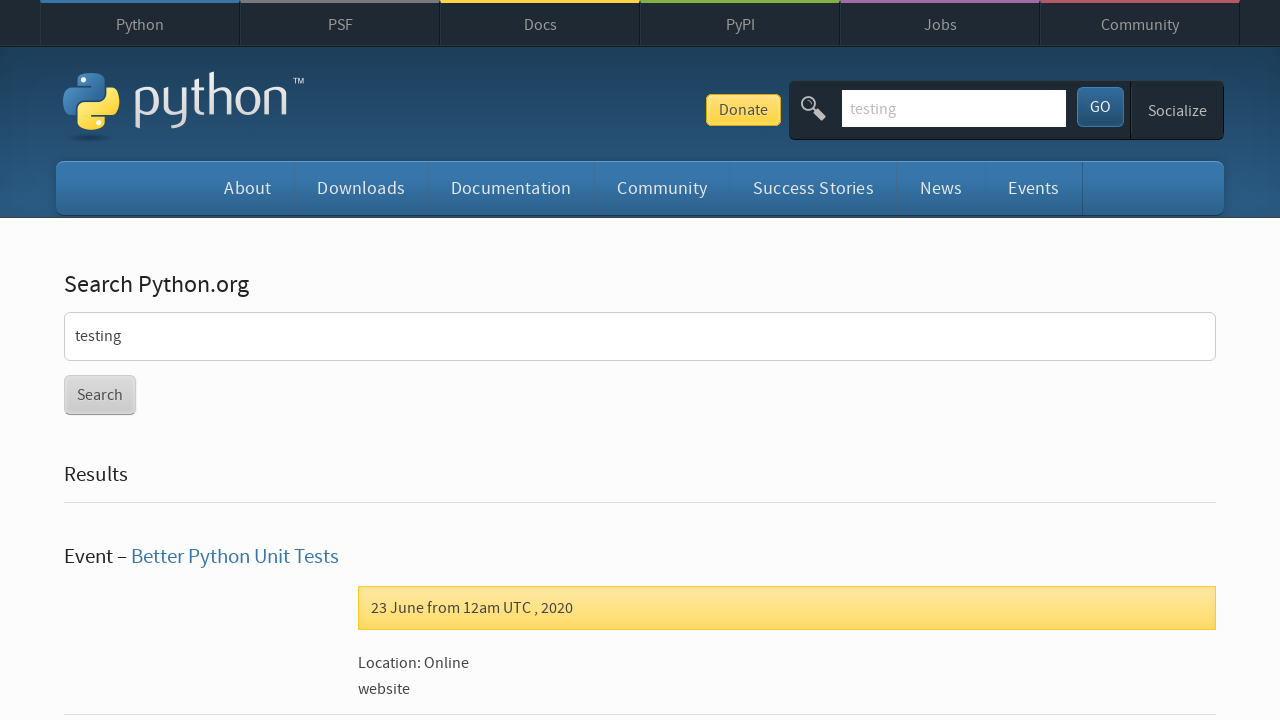